Tests dynamic loading functionality by waiting for and verifying dynamically loaded text content appears on the page

Starting URL: https://practice.cydeo.com/dynamic_loading/4

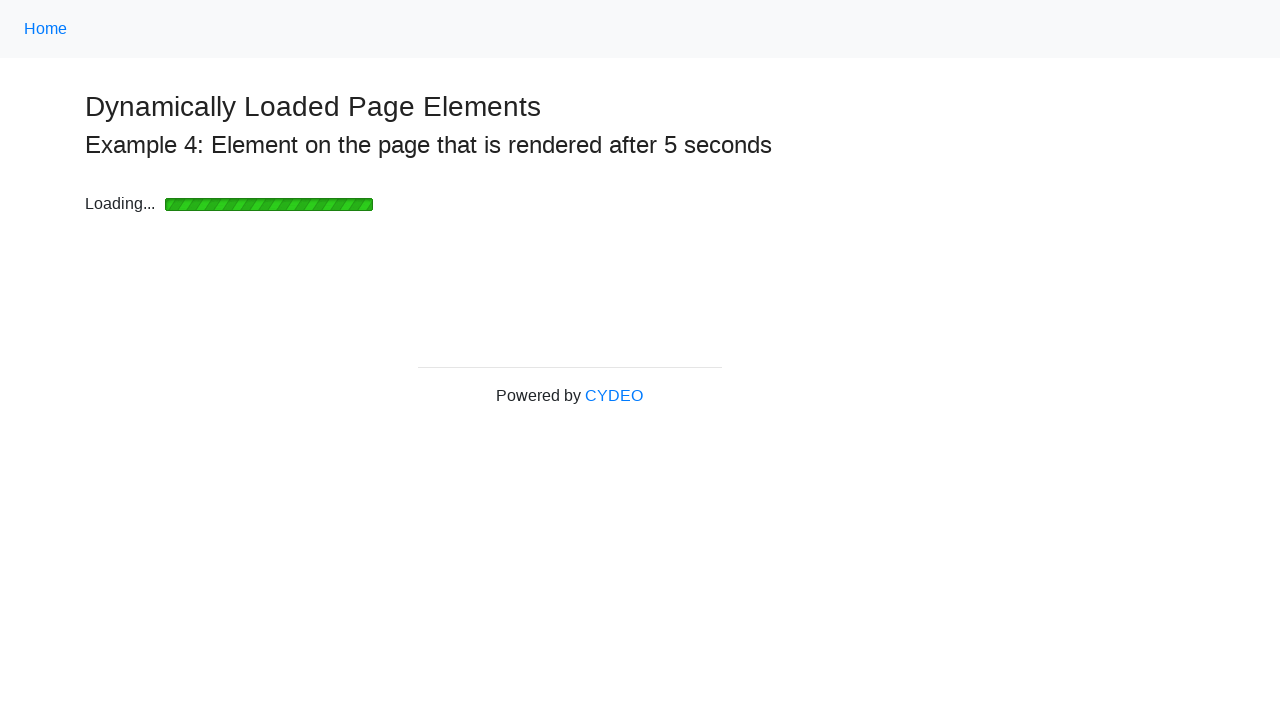

Waited for dynamically loaded text element to appear in DOM
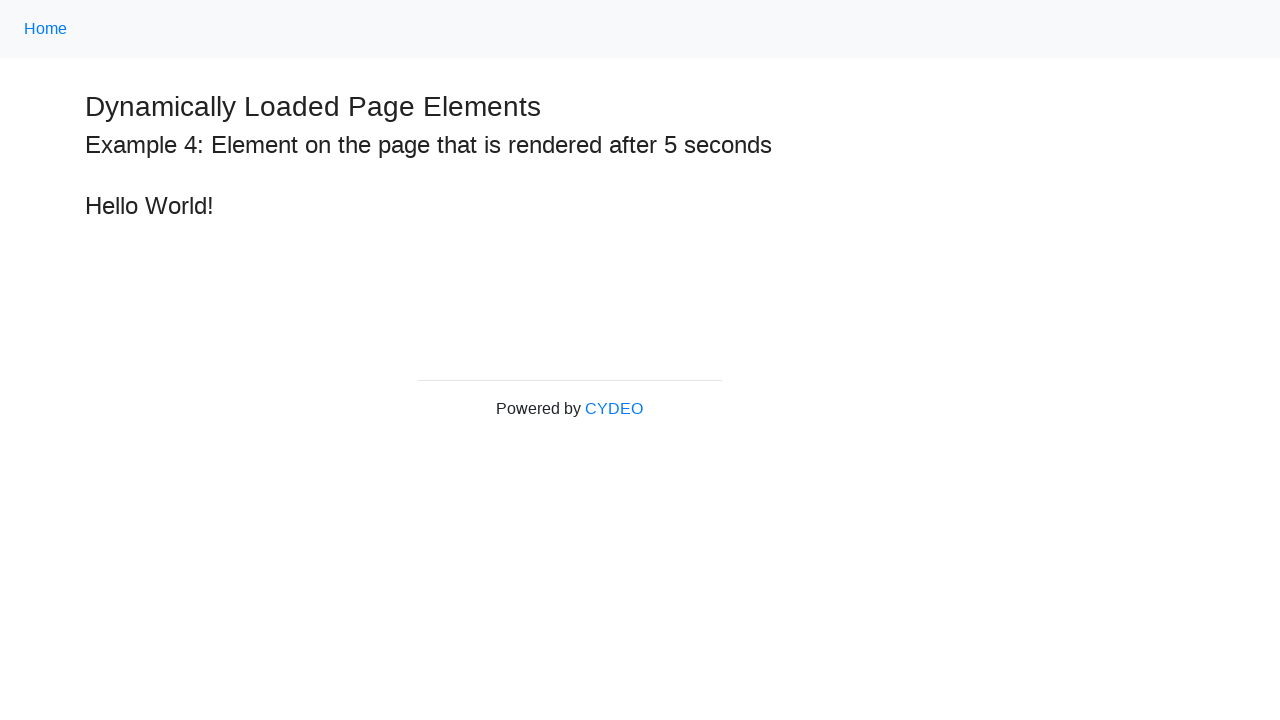

Located the dynamically loaded text element
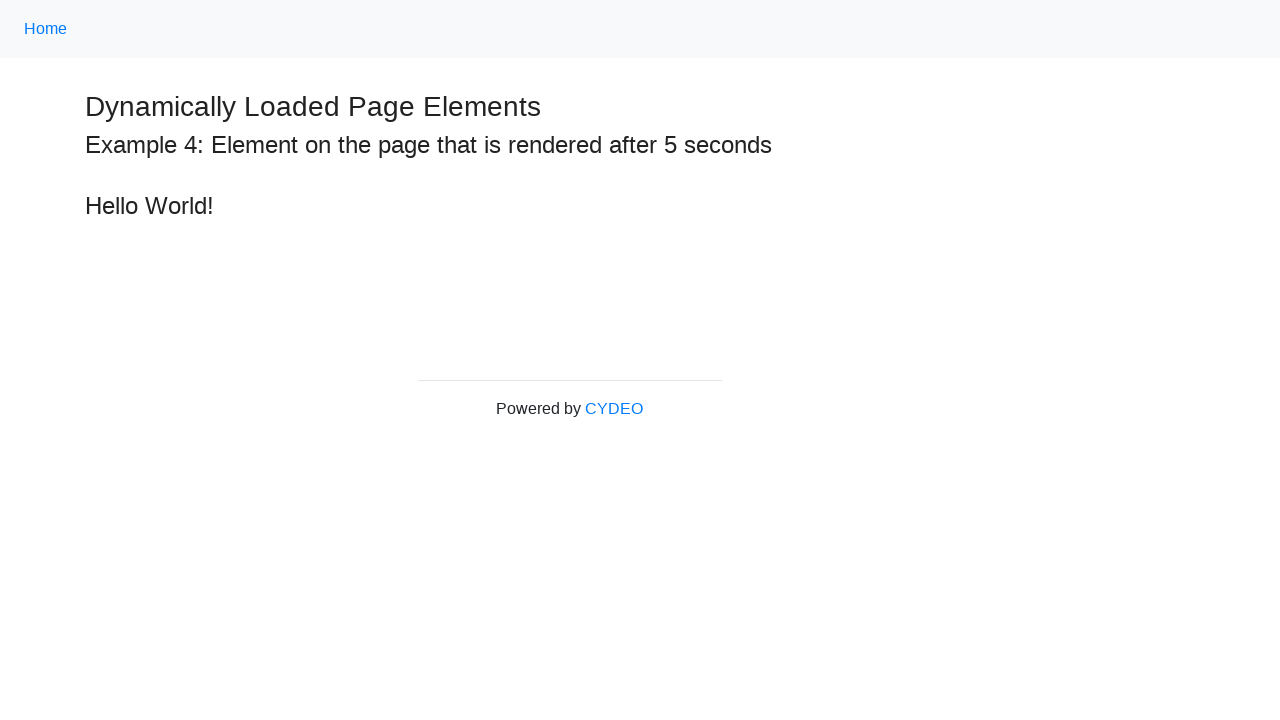

Verified the dynamically loaded text element is visible on the page
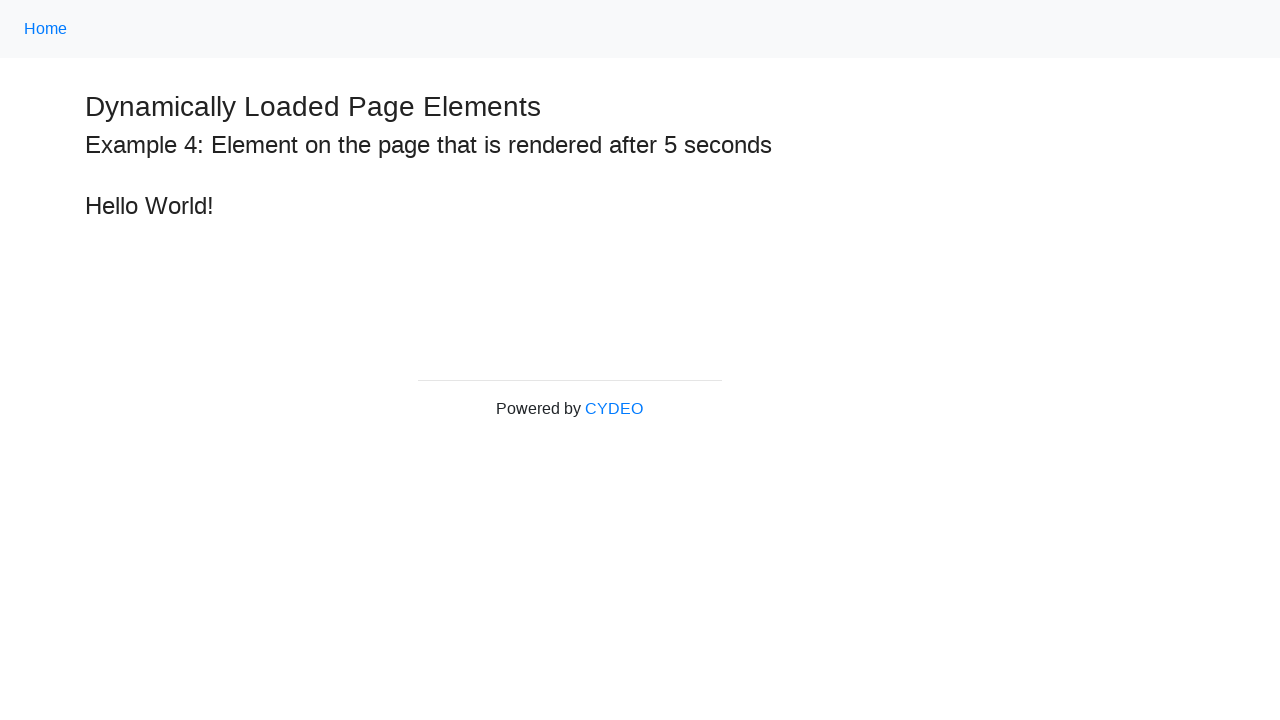

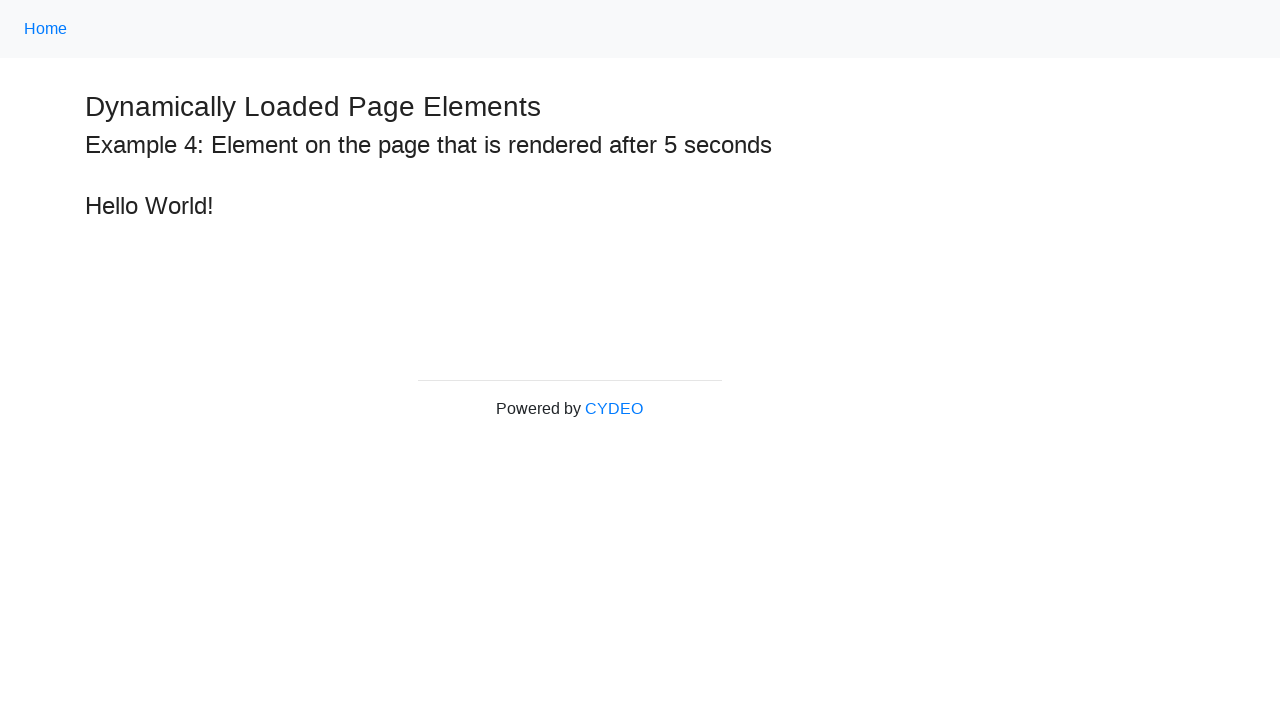